Tests dynamic loading functionality by clicking a Start button and waiting for dynamically loaded content to appear

Starting URL: https://the-internet.herokuapp.com/dynamic_loading/1

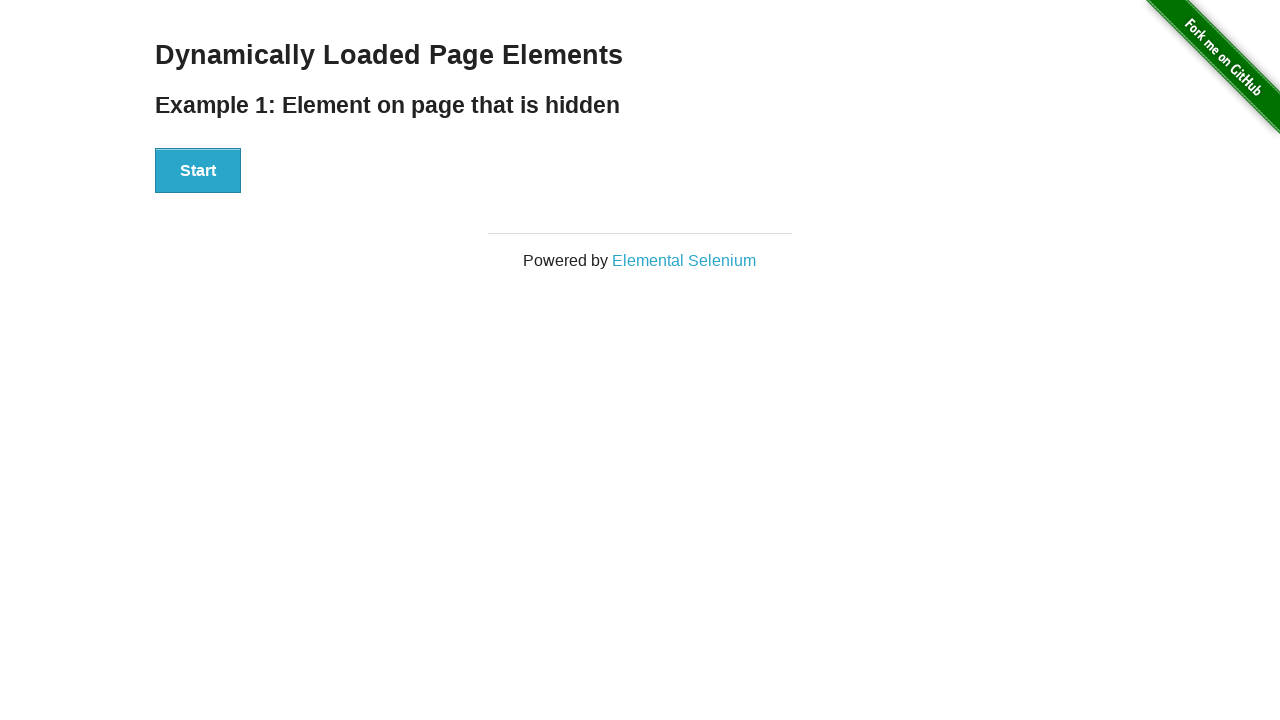

Clicked Start button to trigger dynamic loading at (198, 171) on xpath=//button[.='Start']
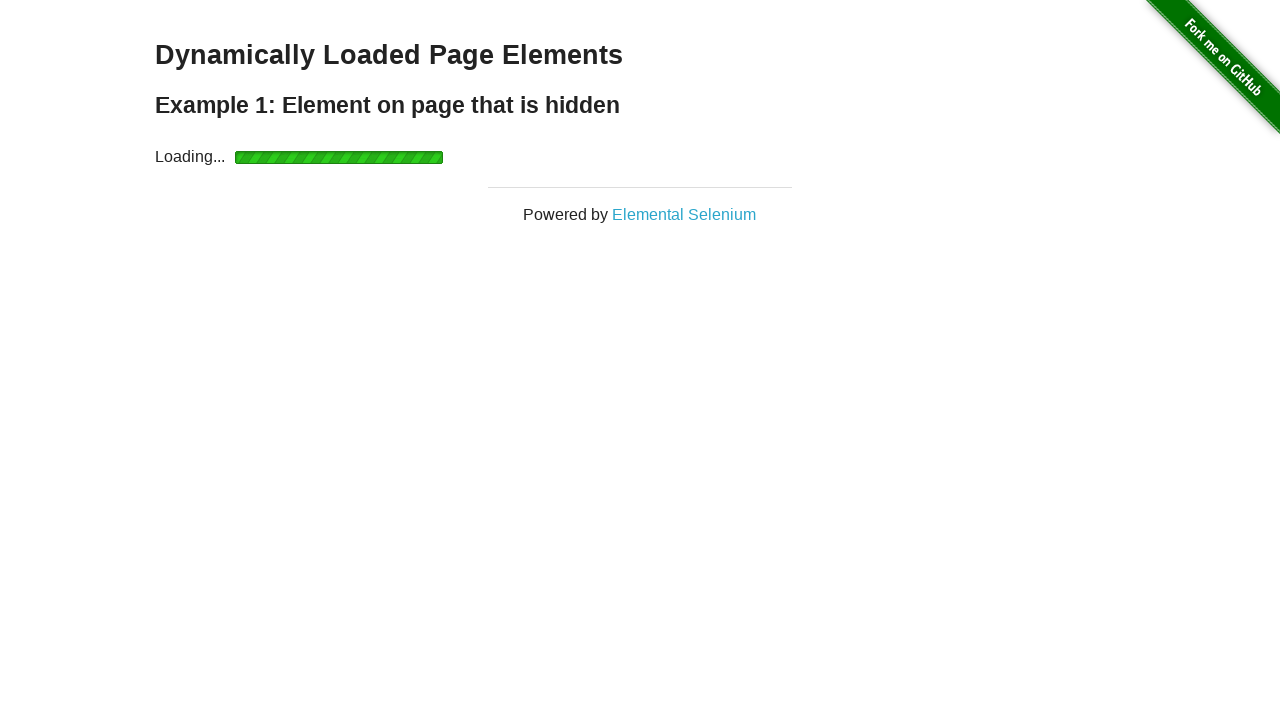

Waited for dynamically loaded content to appear
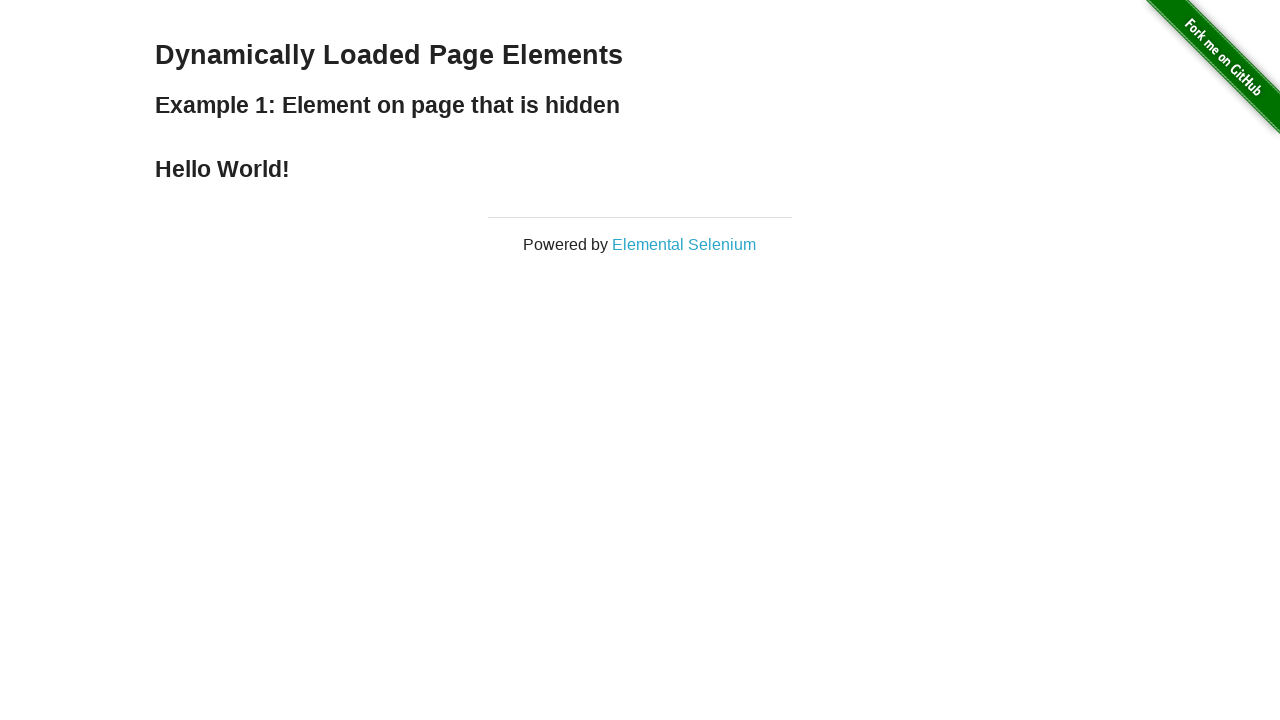

Retrieved text content from loaded element
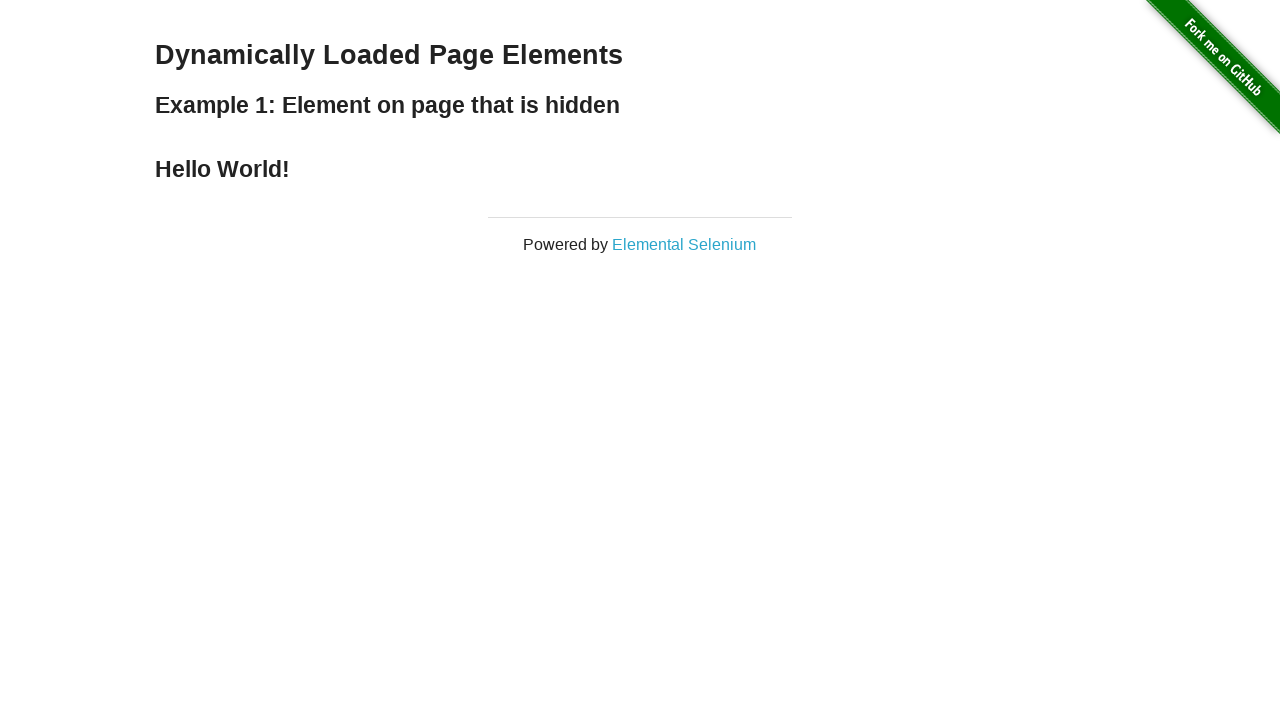

Printed loaded content: 
    Hello World!
  
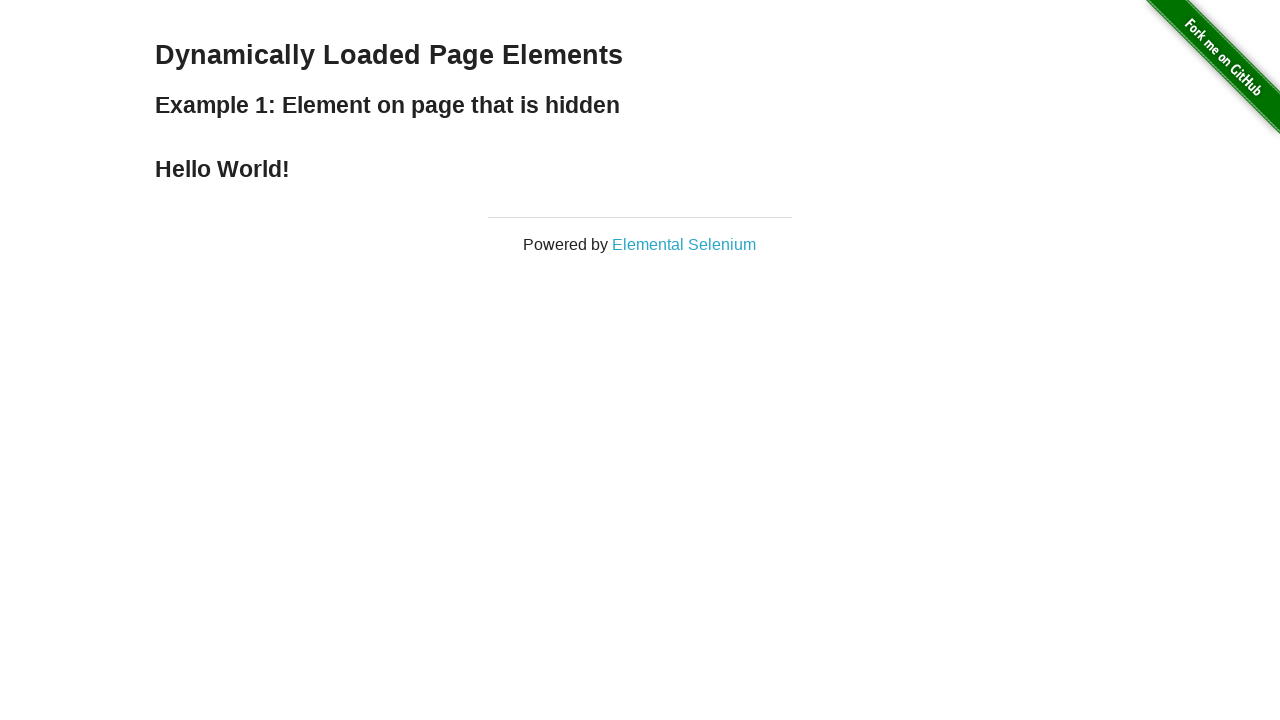

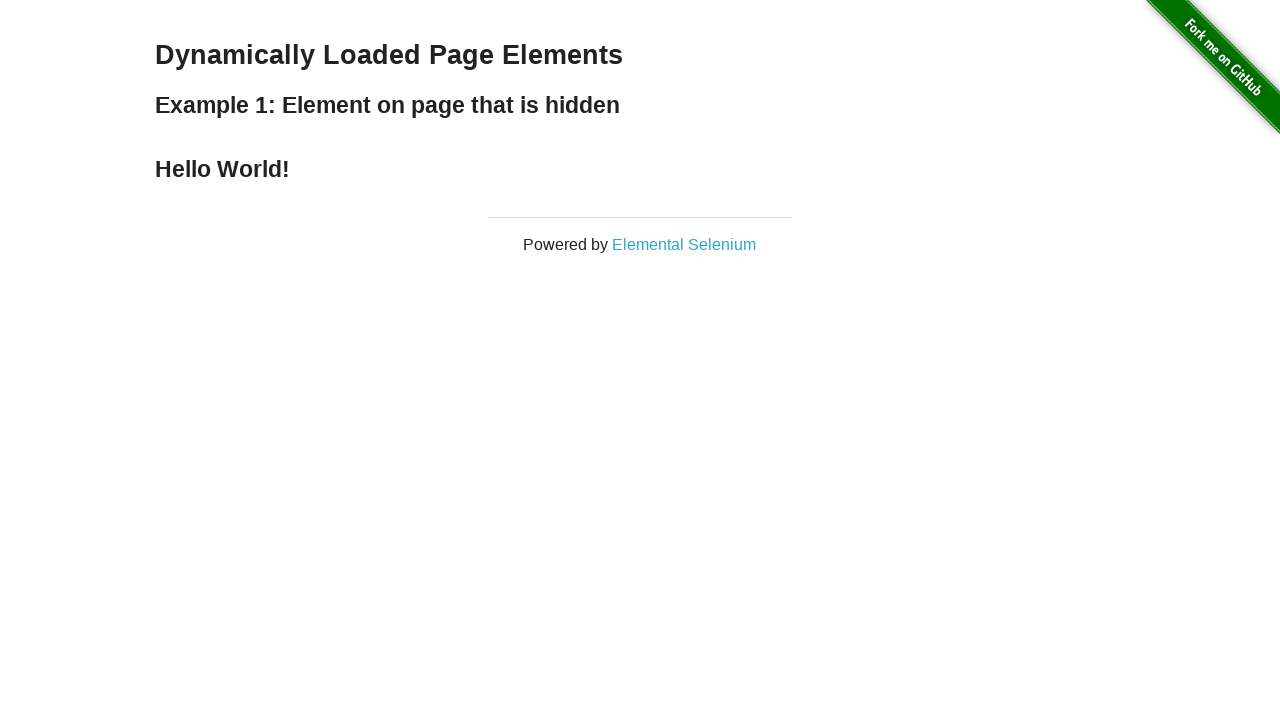